Navigates to a product category page and counts both item images and Star Wars related links

Starting URL: https://www.thisisfeliznavidad.com/por-producto/retro-sweaters/

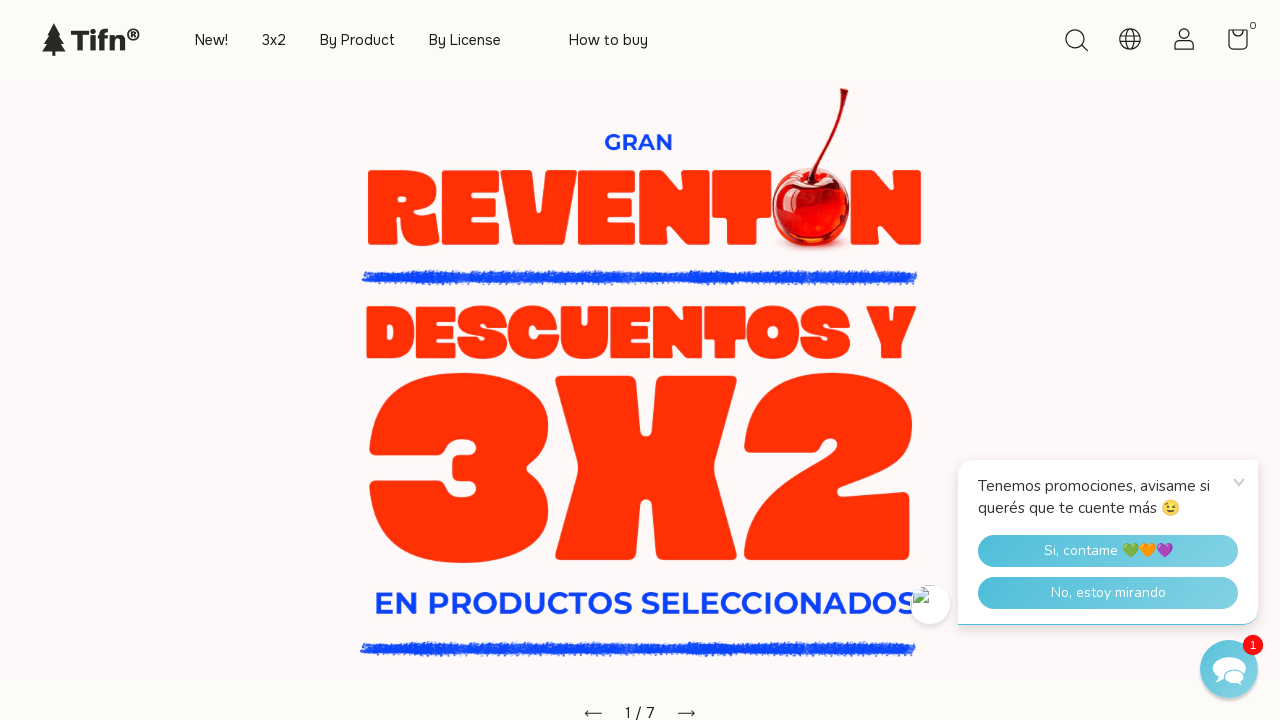

Navigated to retro sweaters product category page
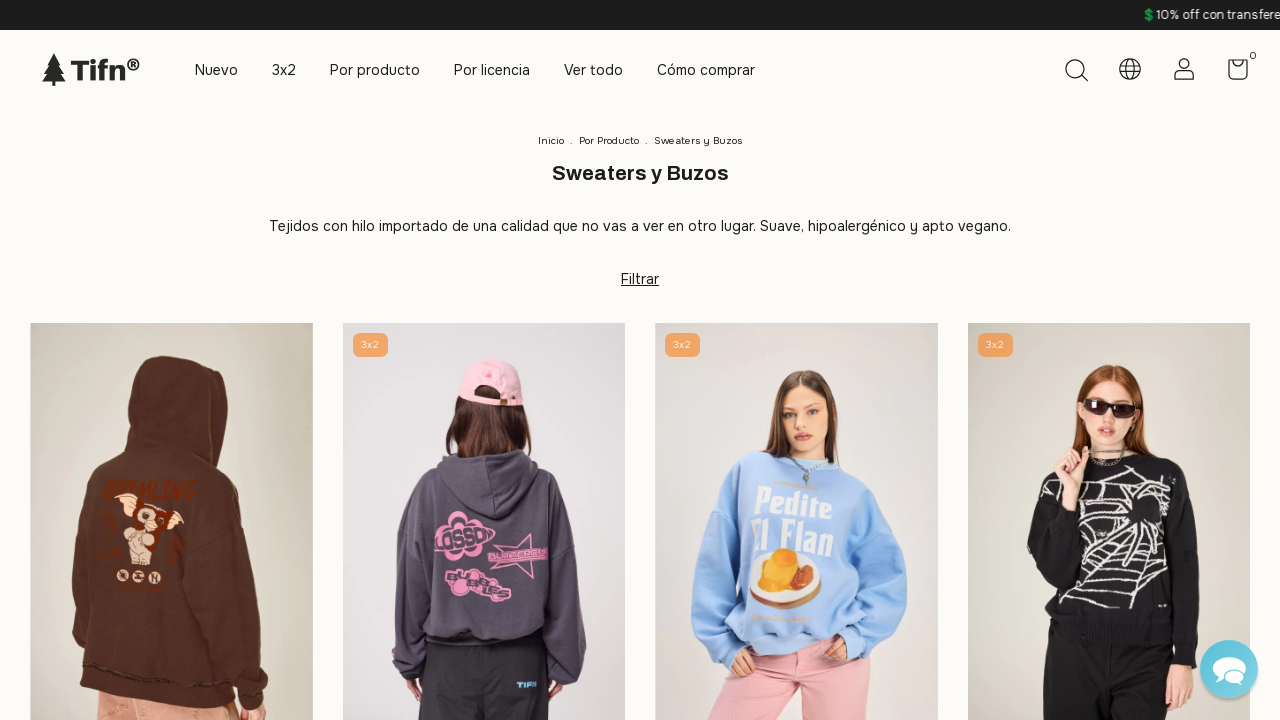

Counted product item images: 49 found
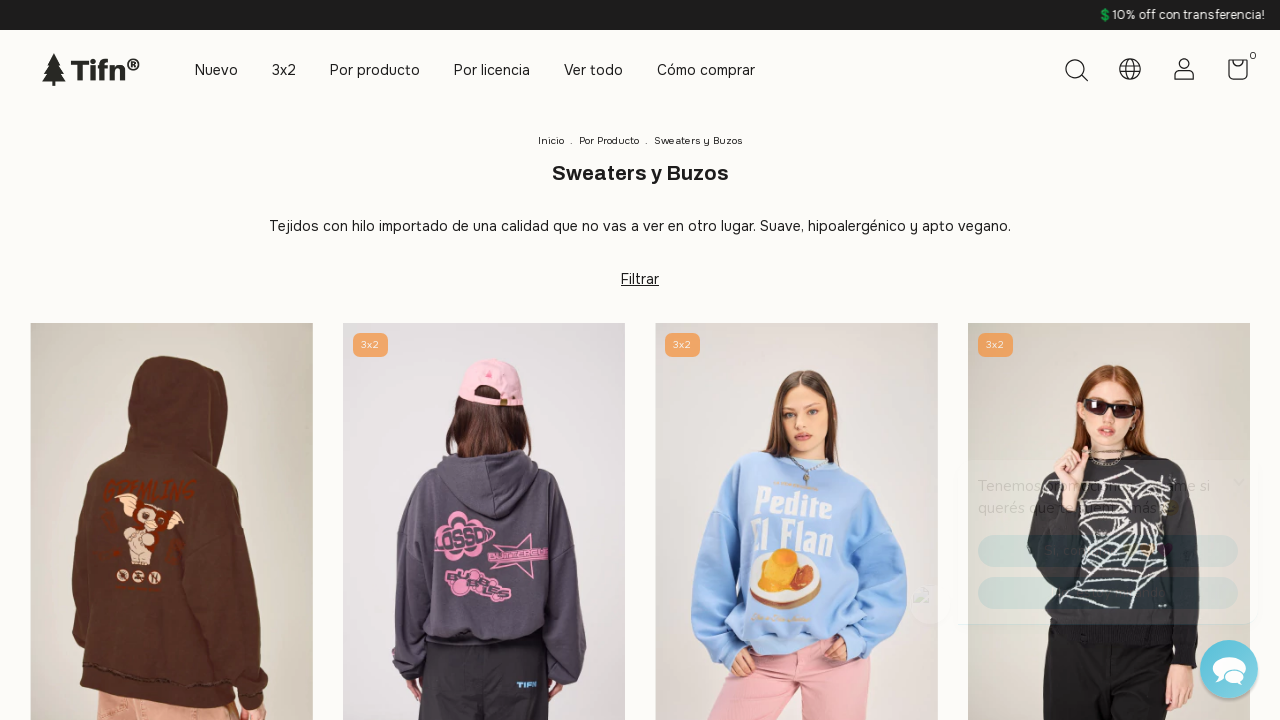

Counted Star Wars related links: 2 found
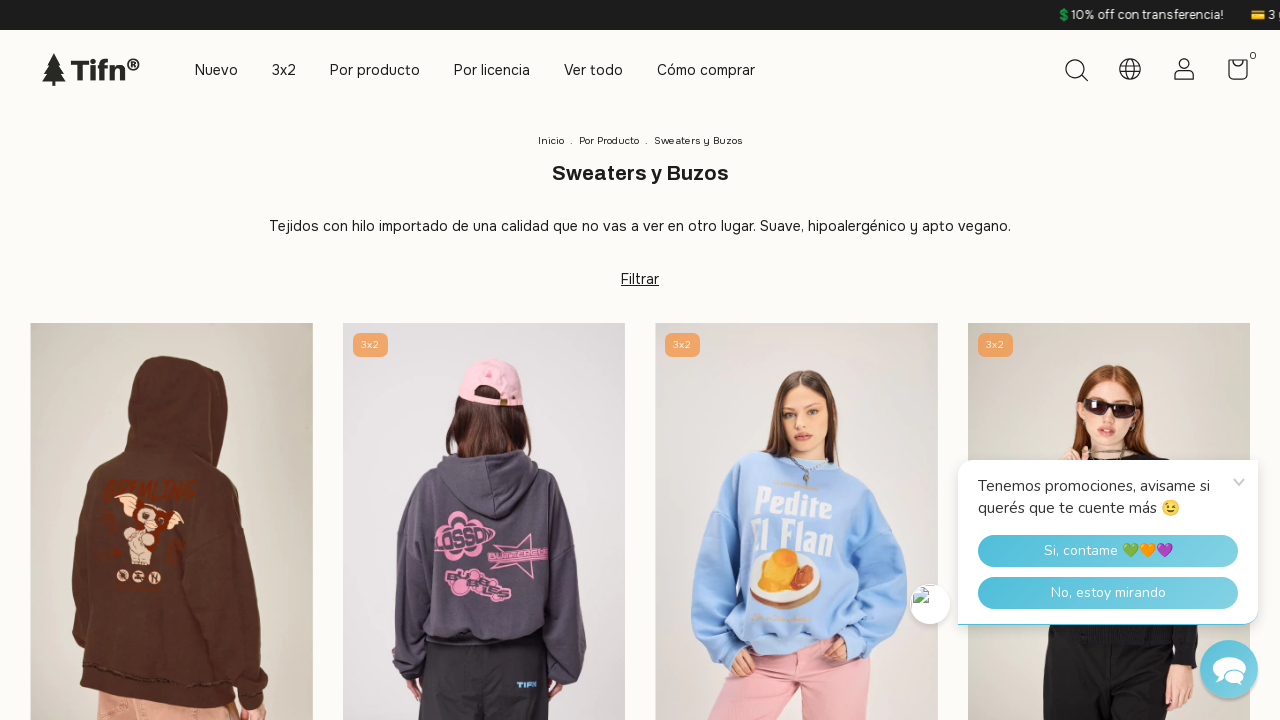

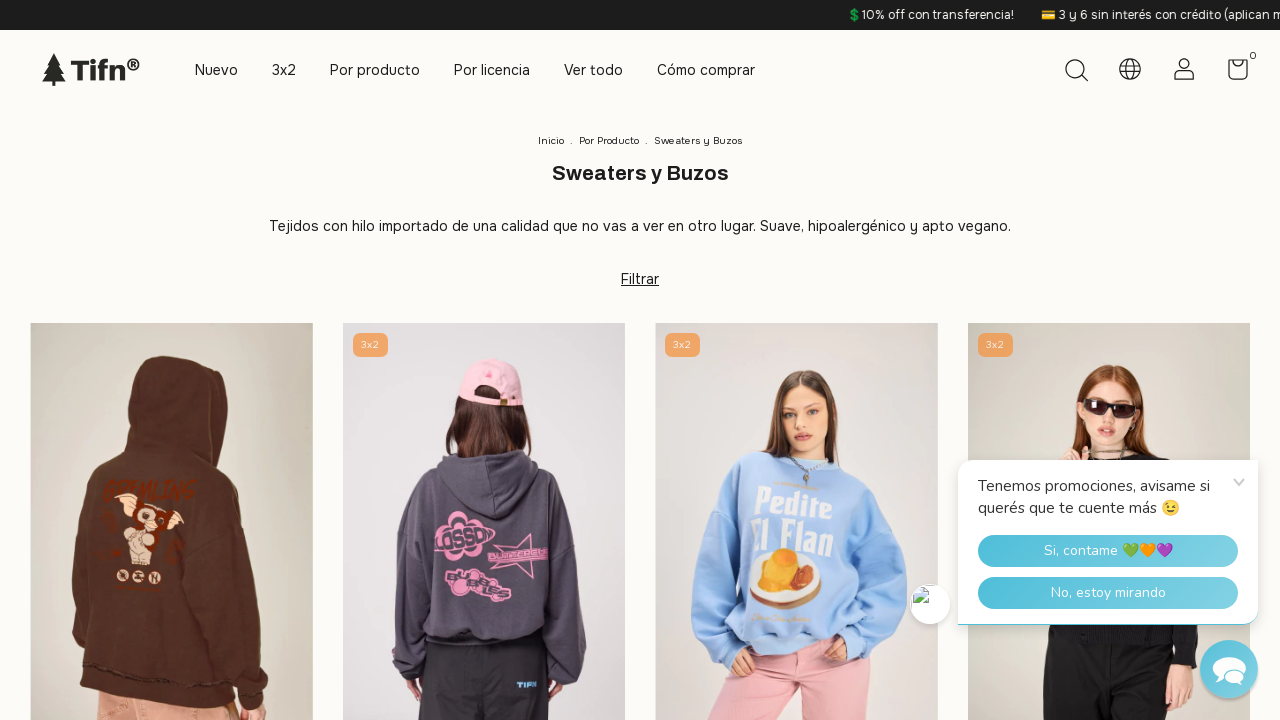